Tests selecting multiple random items in a selectable grid using Ctrl+Click

Starting URL: http://jqueryui.com/resources/demos/selectable/display-grid.html

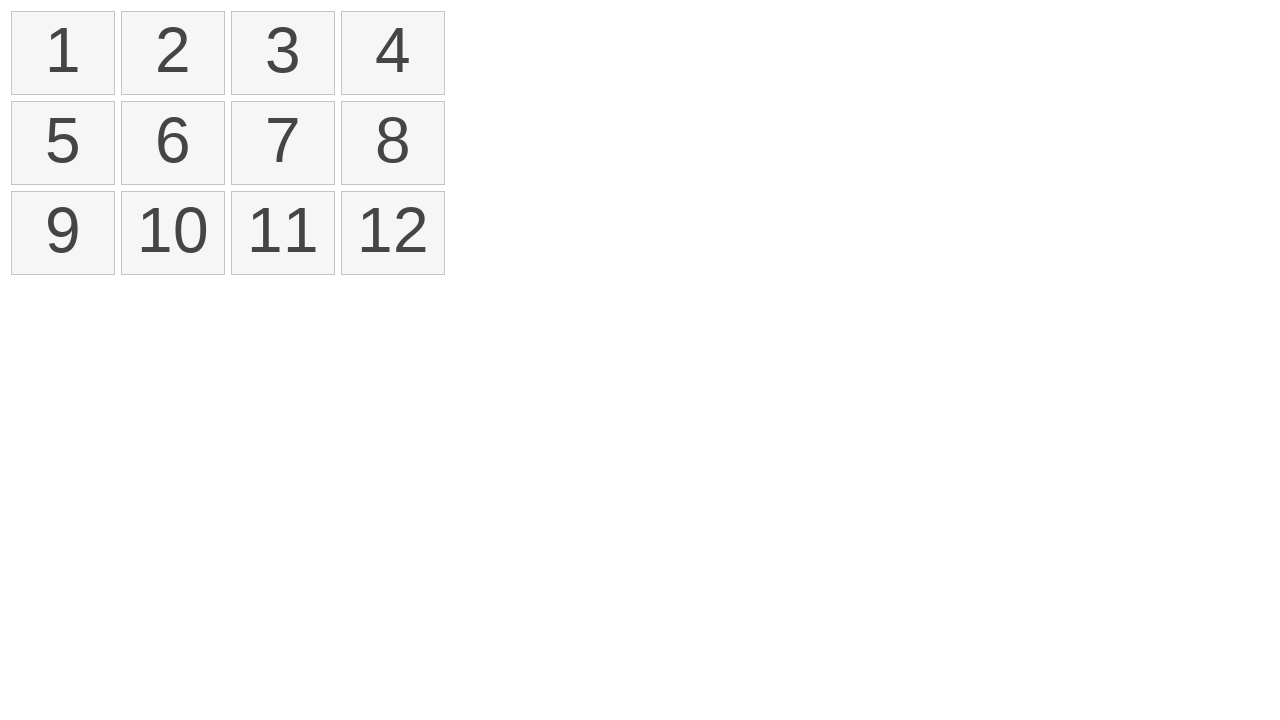

Waited for selectable grid to load
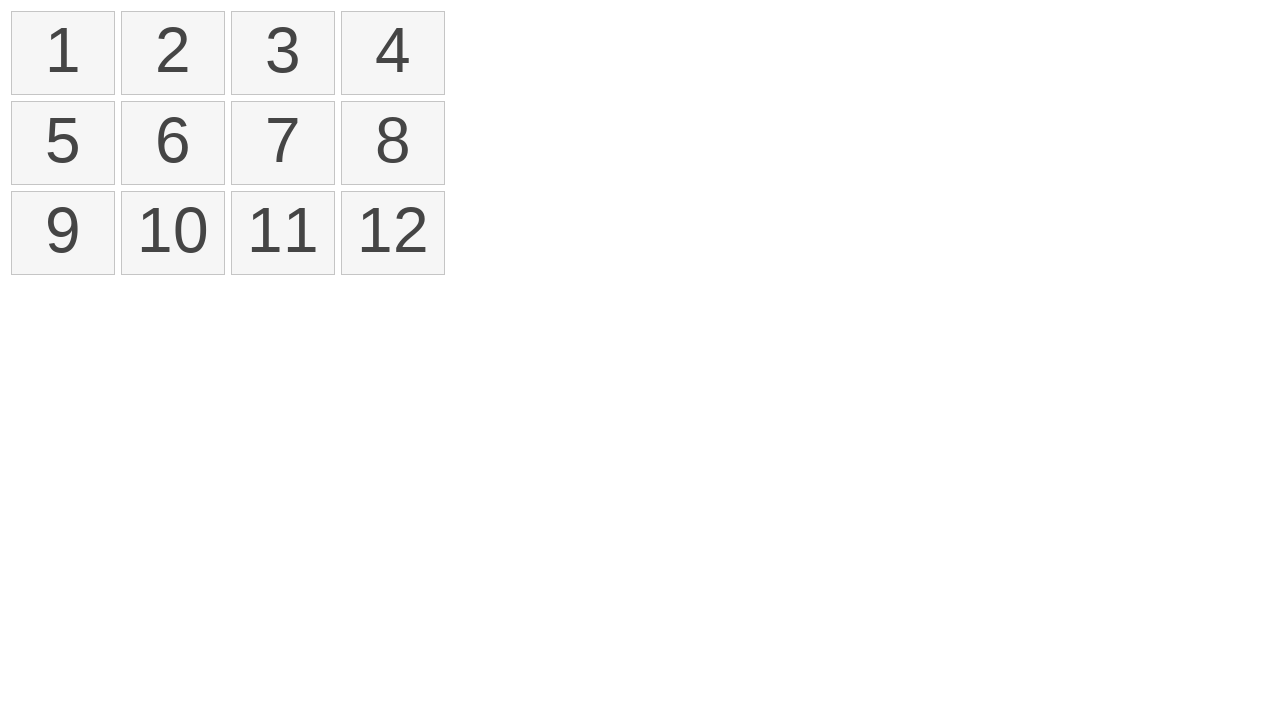

Located all selectable items in the grid
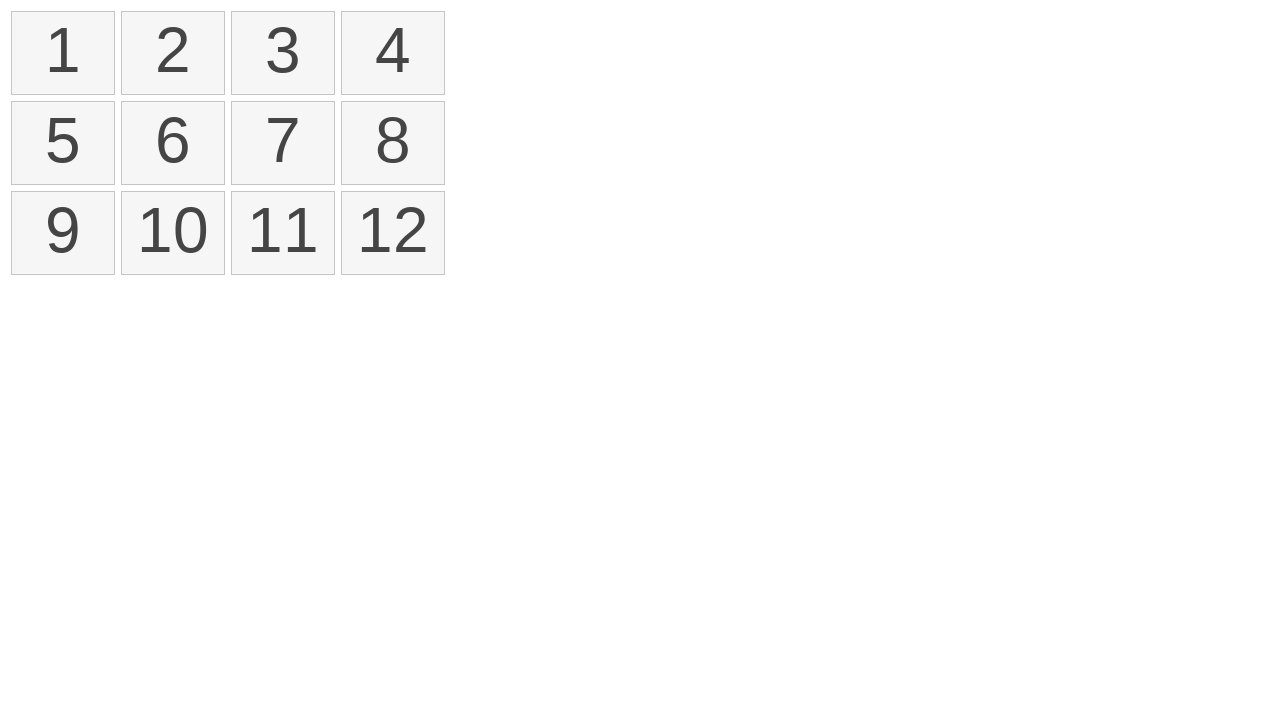

Ctrl+Clicked on item 1 at (63, 53) on ol#selectable li >> nth=0
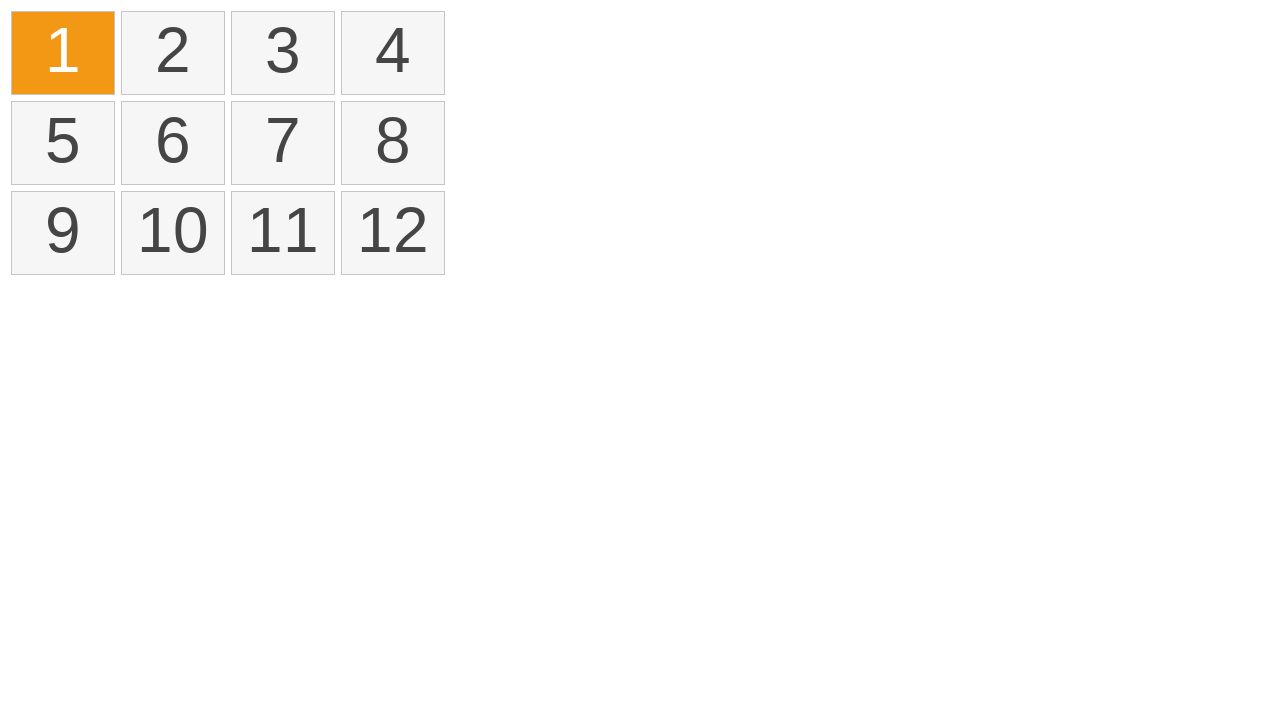

Ctrl+Clicked on item 3 at (283, 53) on ol#selectable li >> nth=2
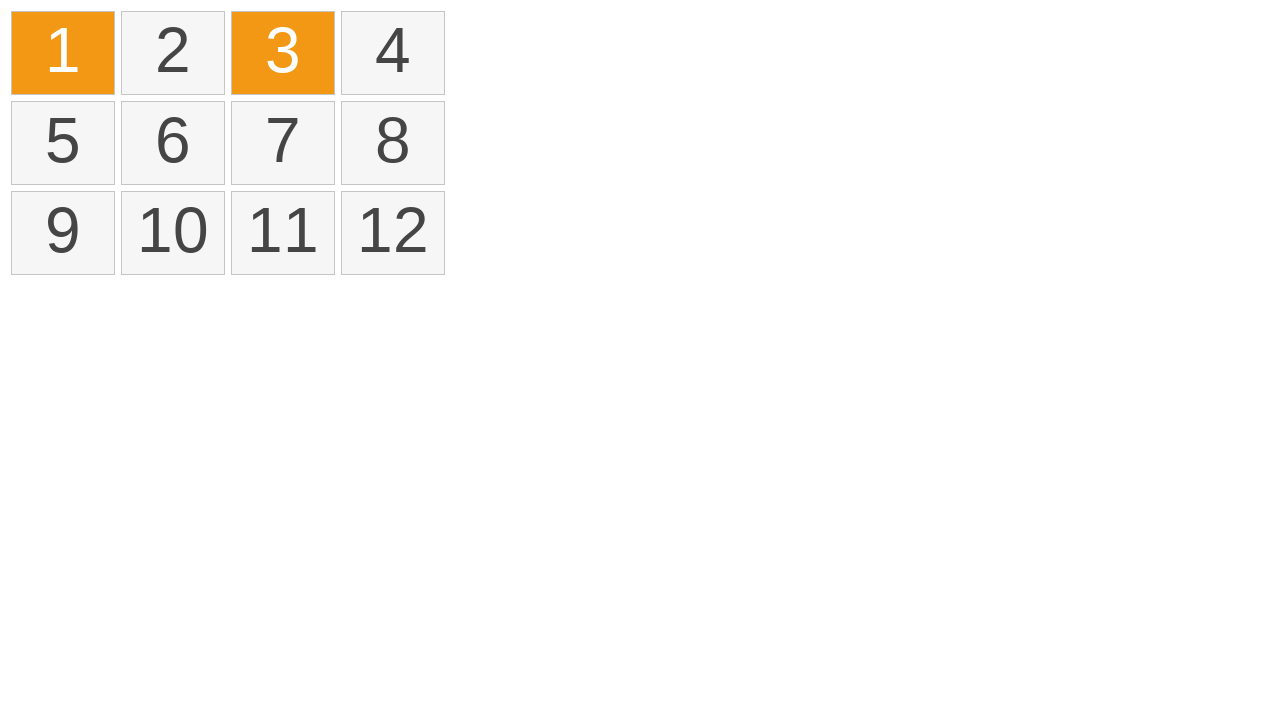

Ctrl+Clicked on item 6 at (173, 143) on ol#selectable li >> nth=5
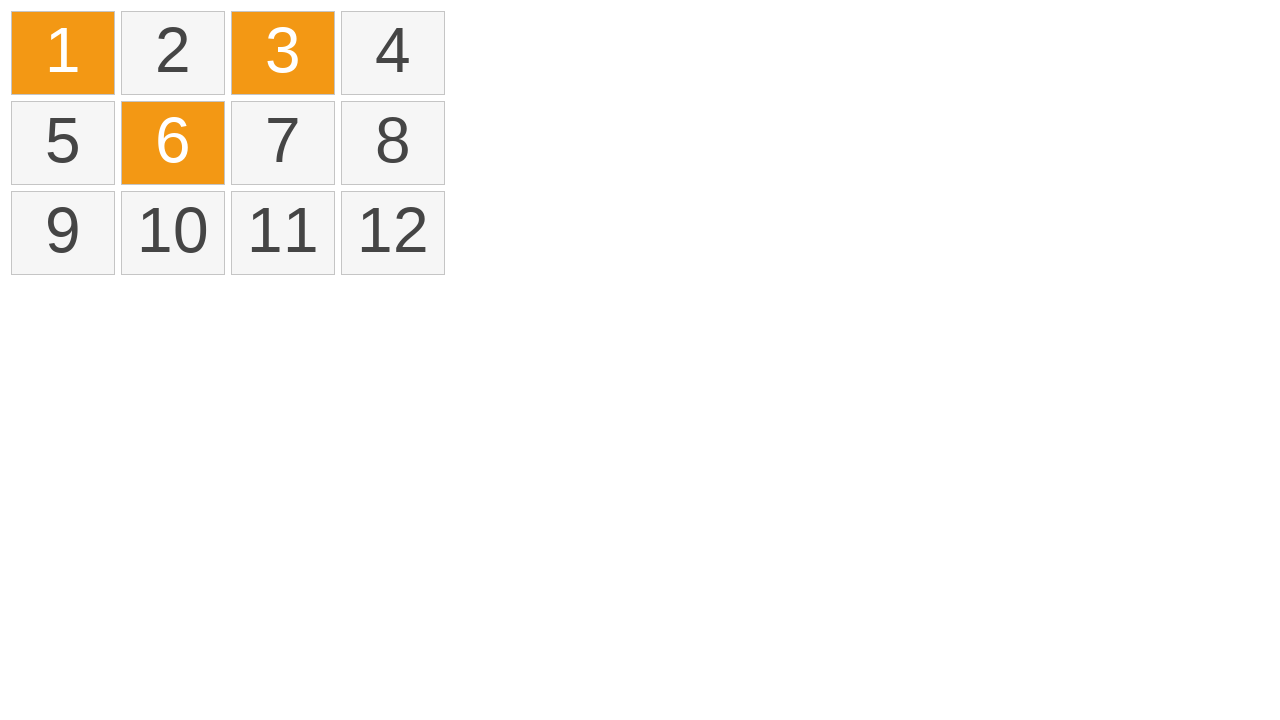

Ctrl+Clicked on item 11 at (283, 233) on ol#selectable li >> nth=10
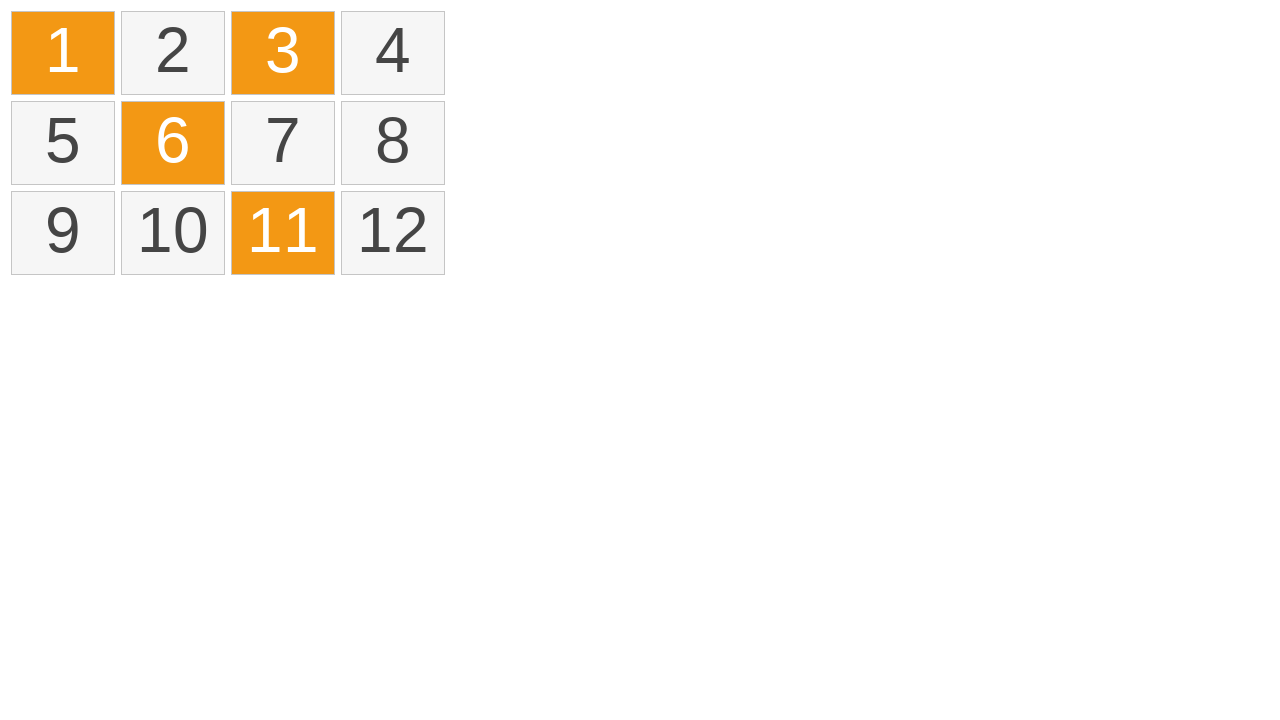

Waited for selection to be applied
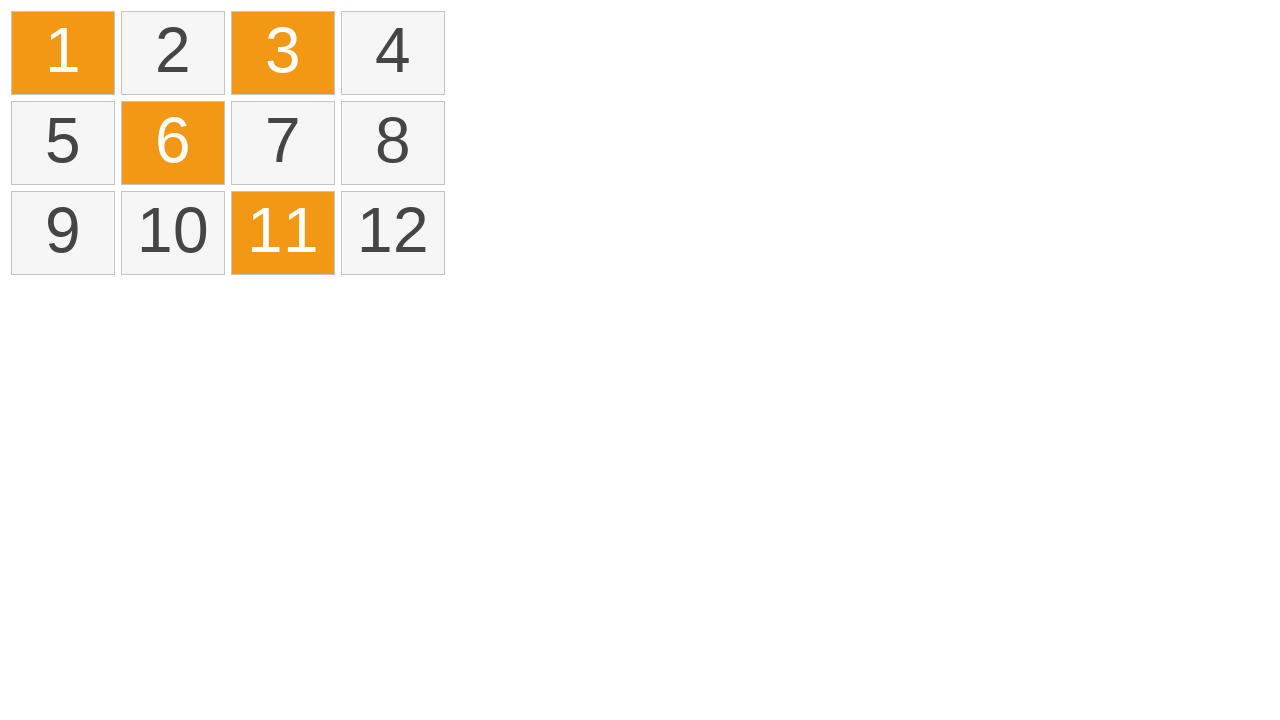

Located all selected items with ui-selected class
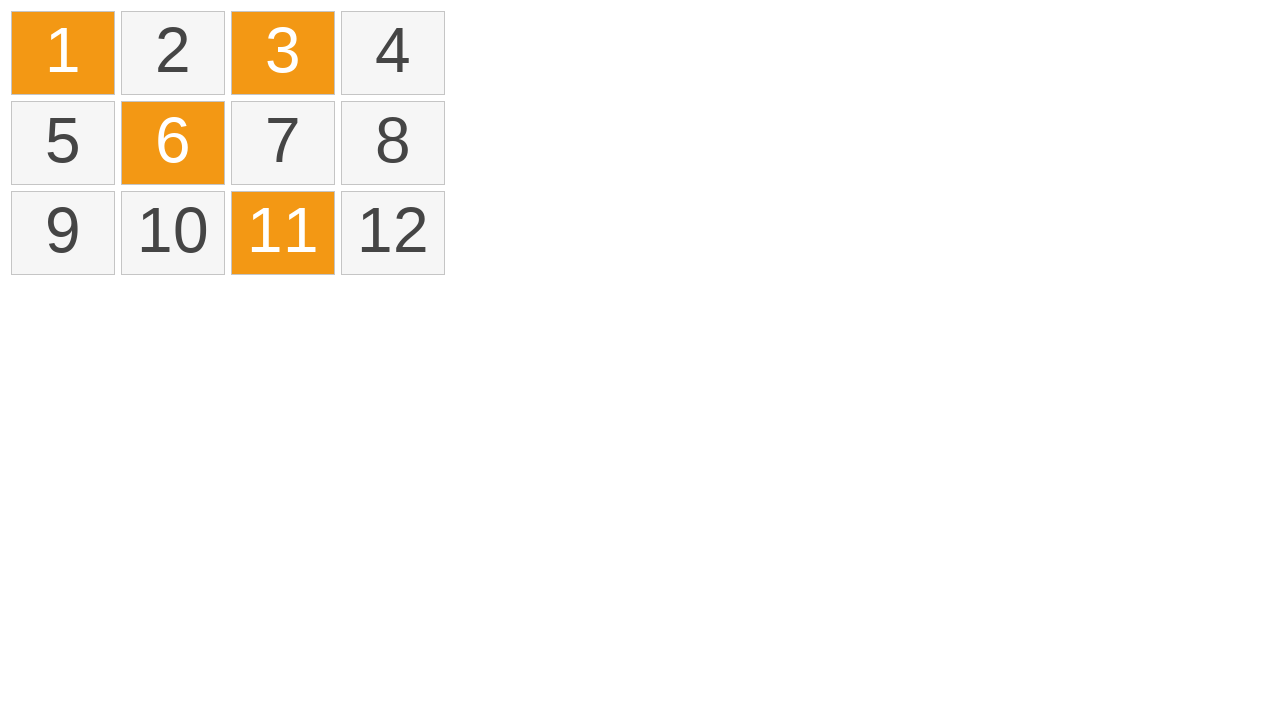

Verified that at least 3 items are selected
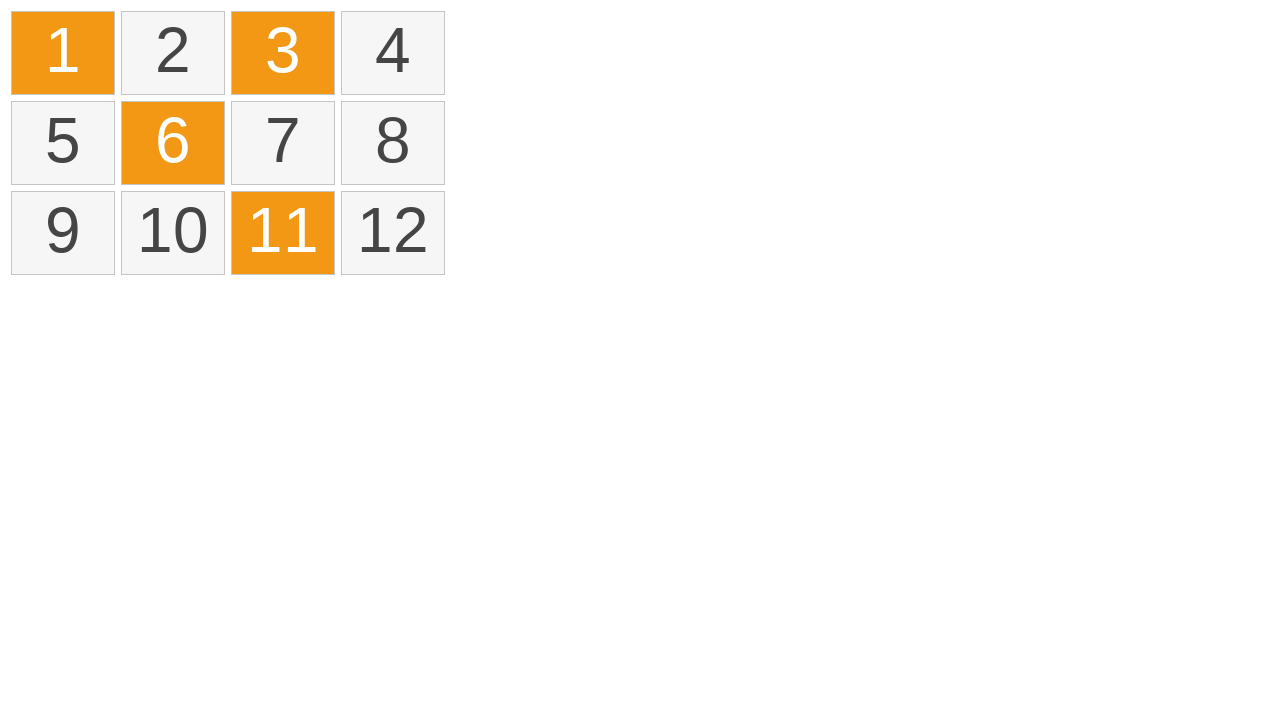

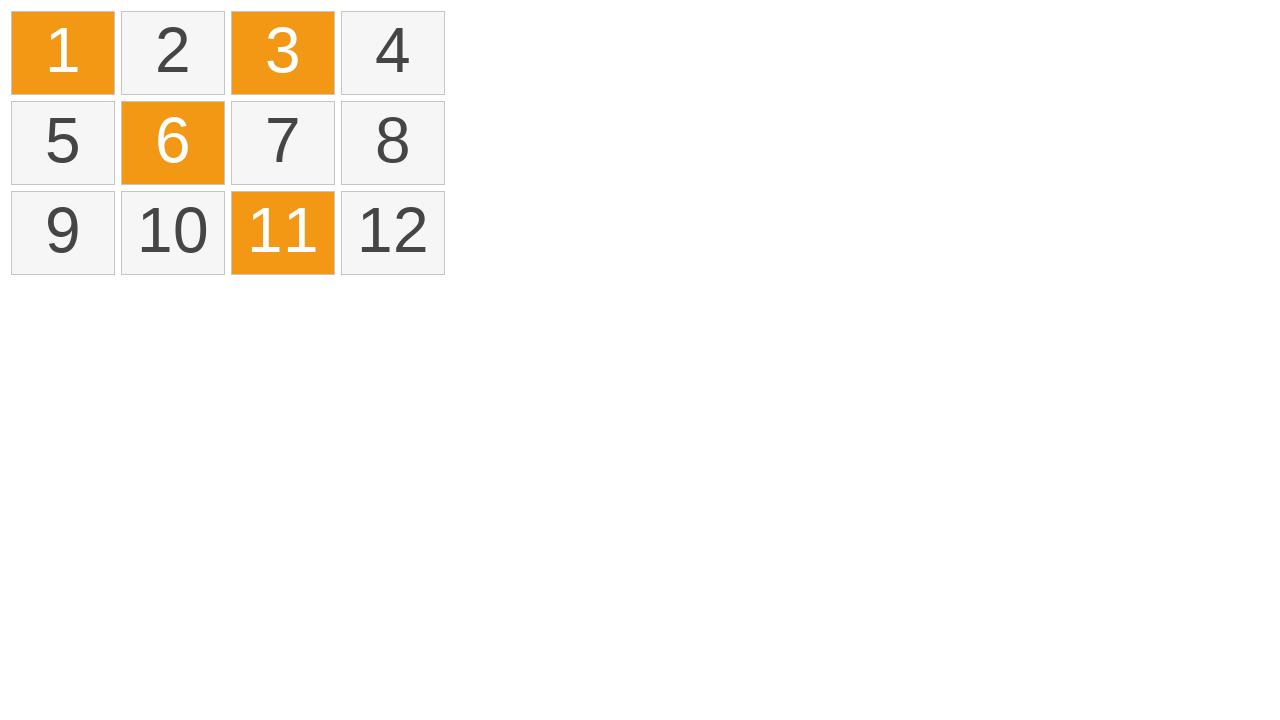